Tests XPath traversal methods by locating elements using sibling and parent-child relationships on an automation practice page

Starting URL: https://rahulshettyacademy.com/AutomationPractice/

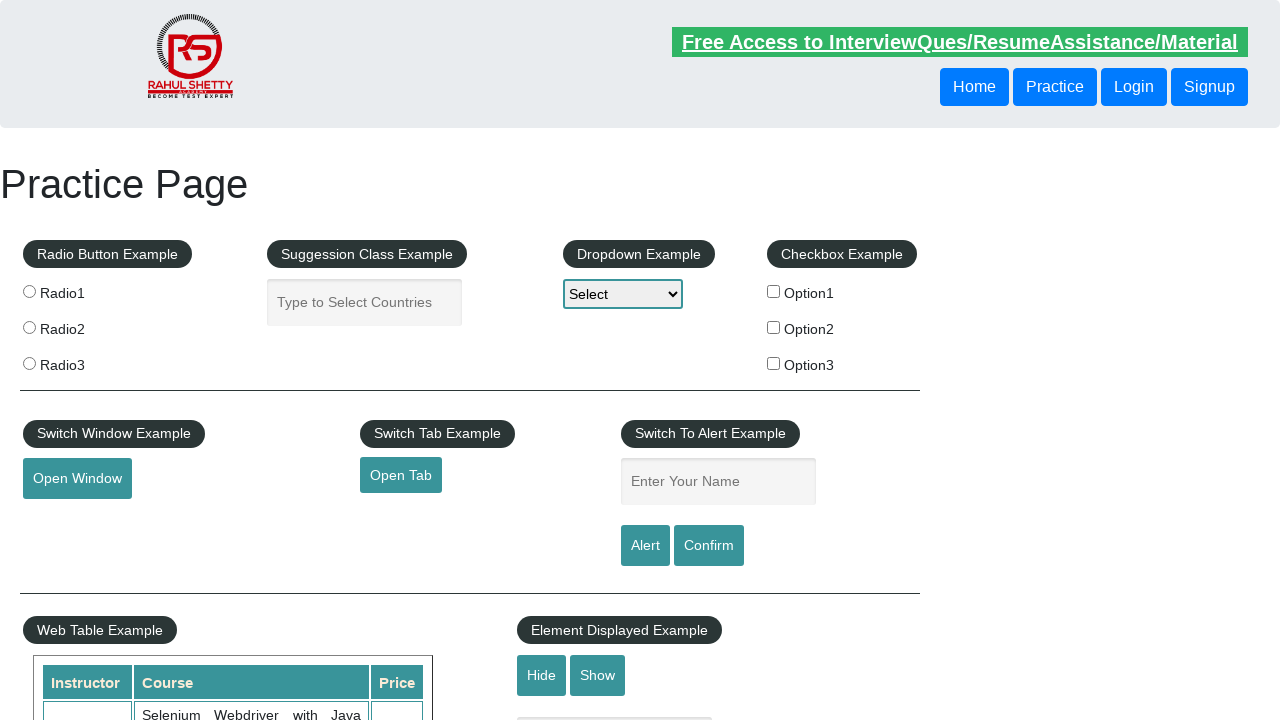

Navigated to automation practice page
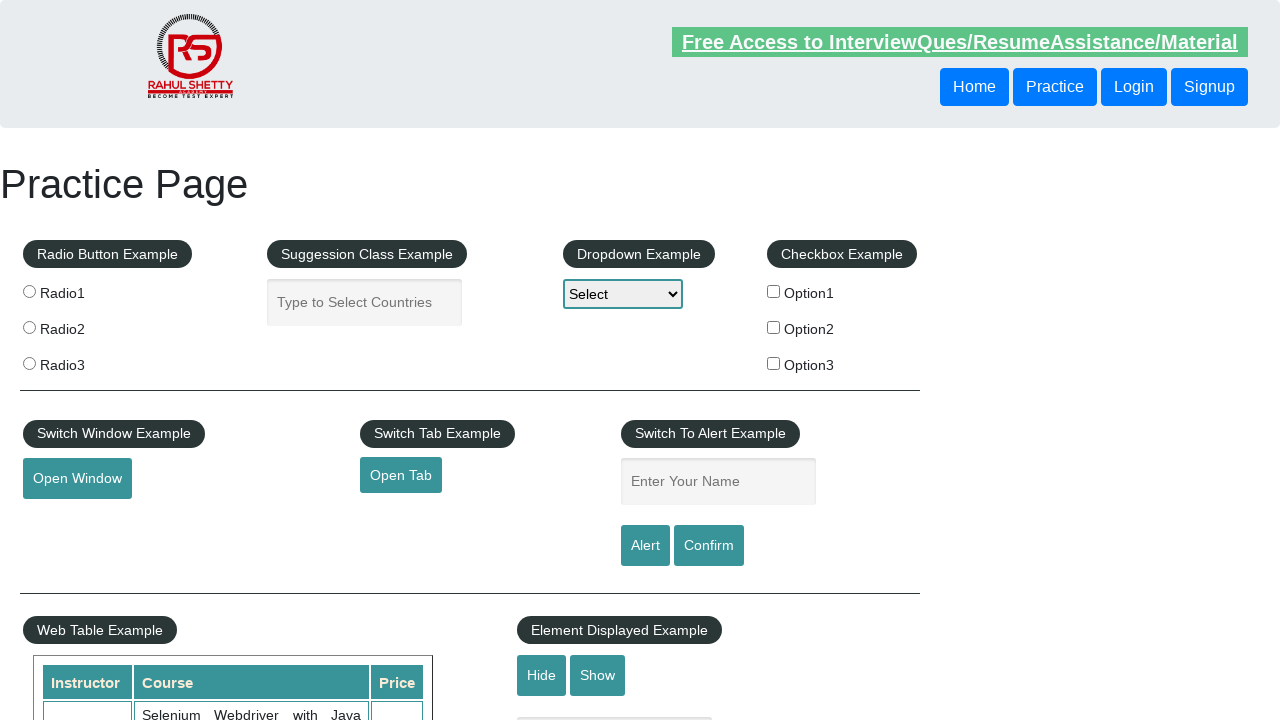

Located sibling button using XPath traversal (//header/div/button[1]/following-sibling::button[1]) and retrieved text content
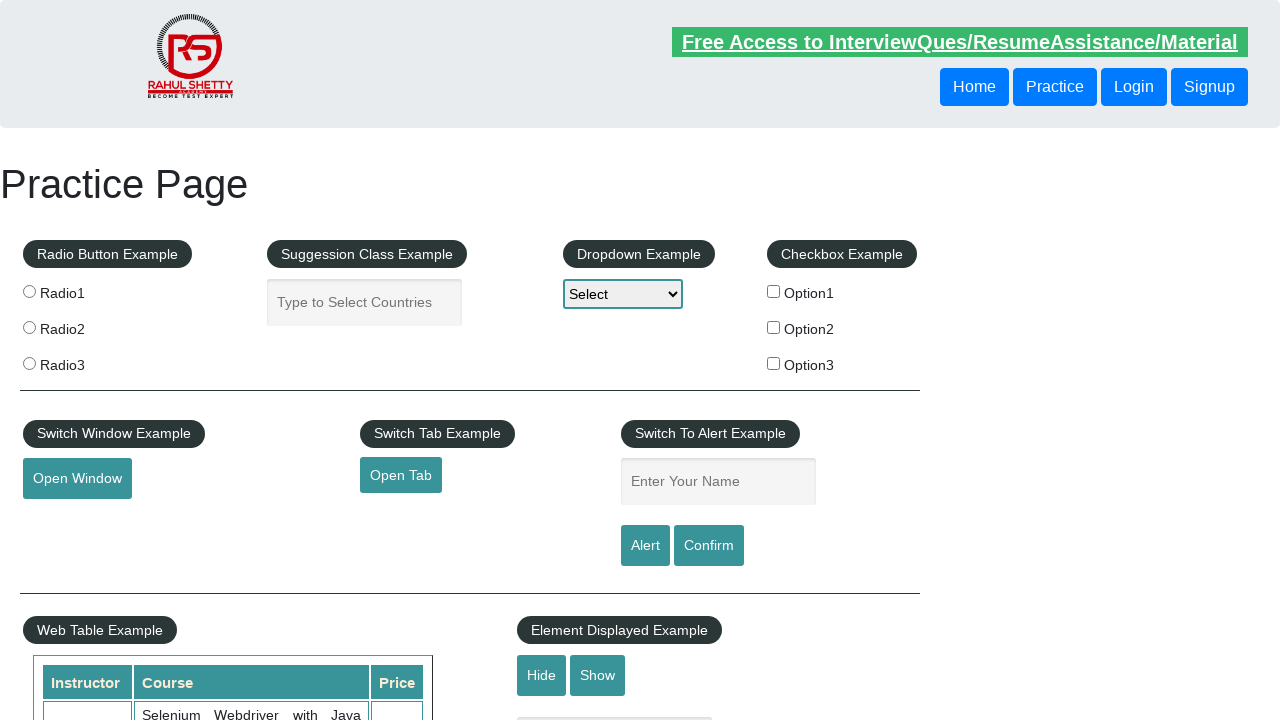

Located button using parent-child XPath traversal (//header/div/button[1]/parent::div/button[2]) and retrieved text content
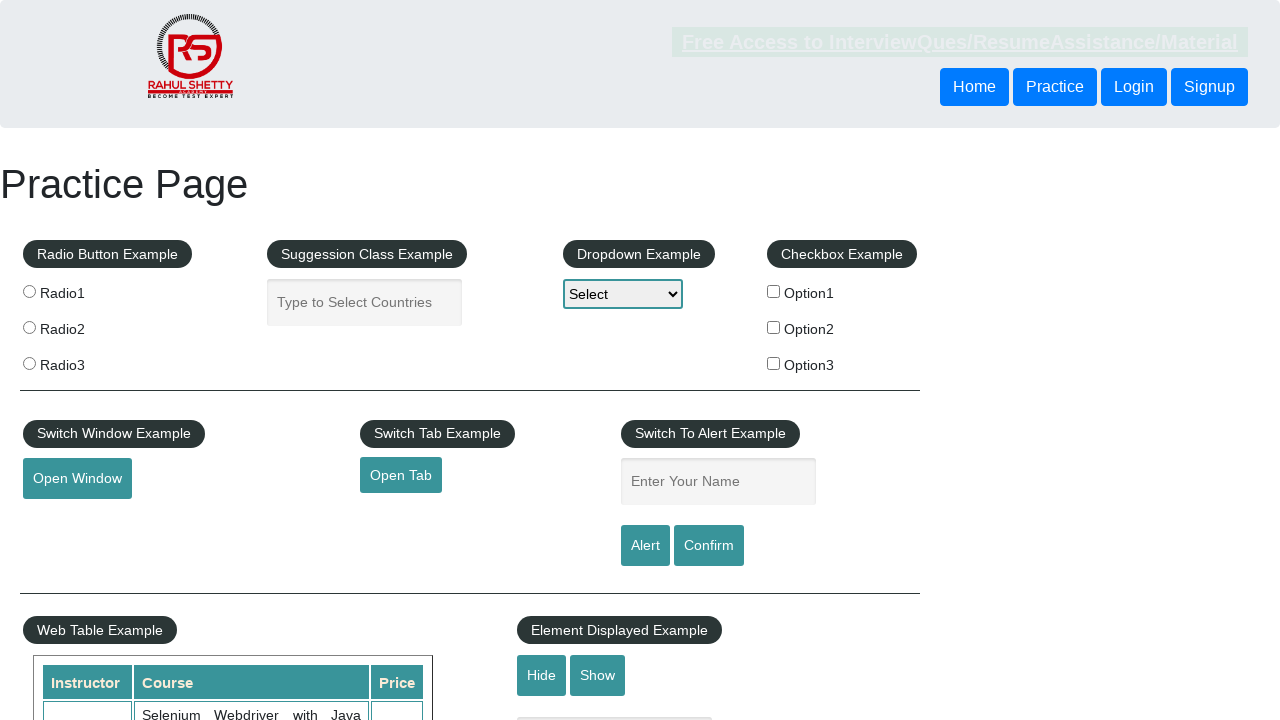

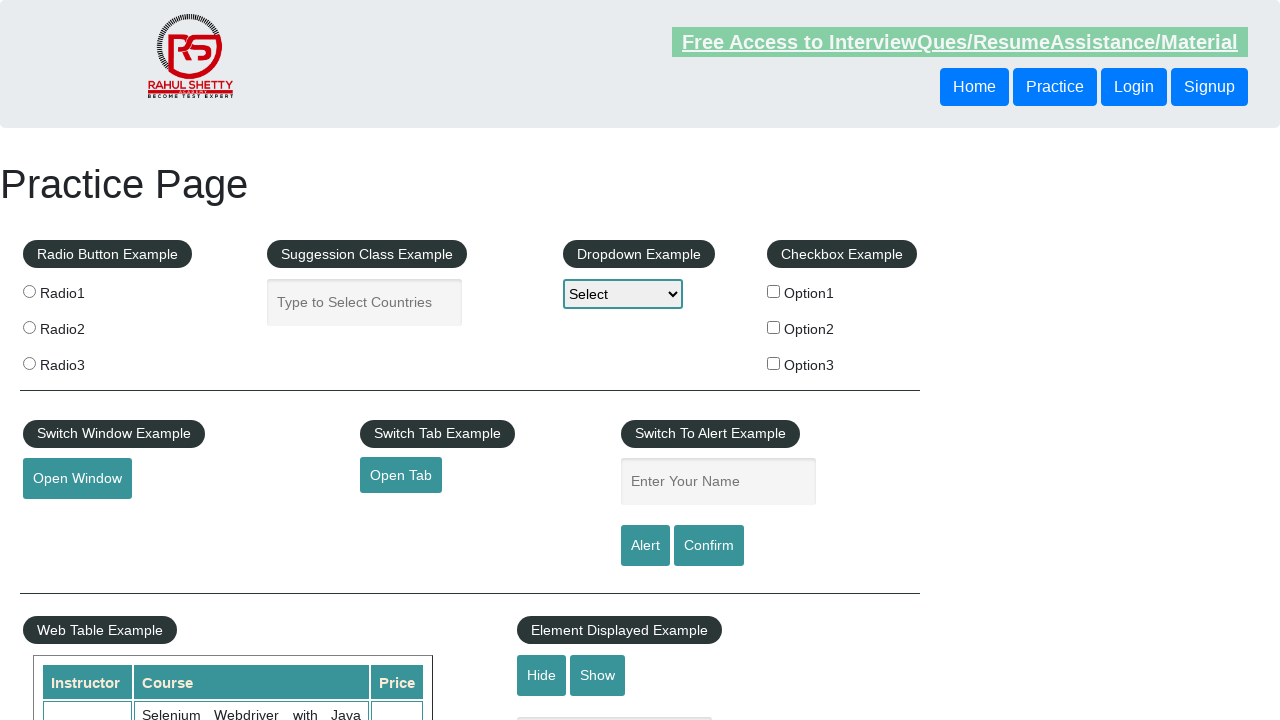